Tests file upload functionality by uploading a file to the upload form and submitting it

Starting URL: https://the-internet.herokuapp.com/upload

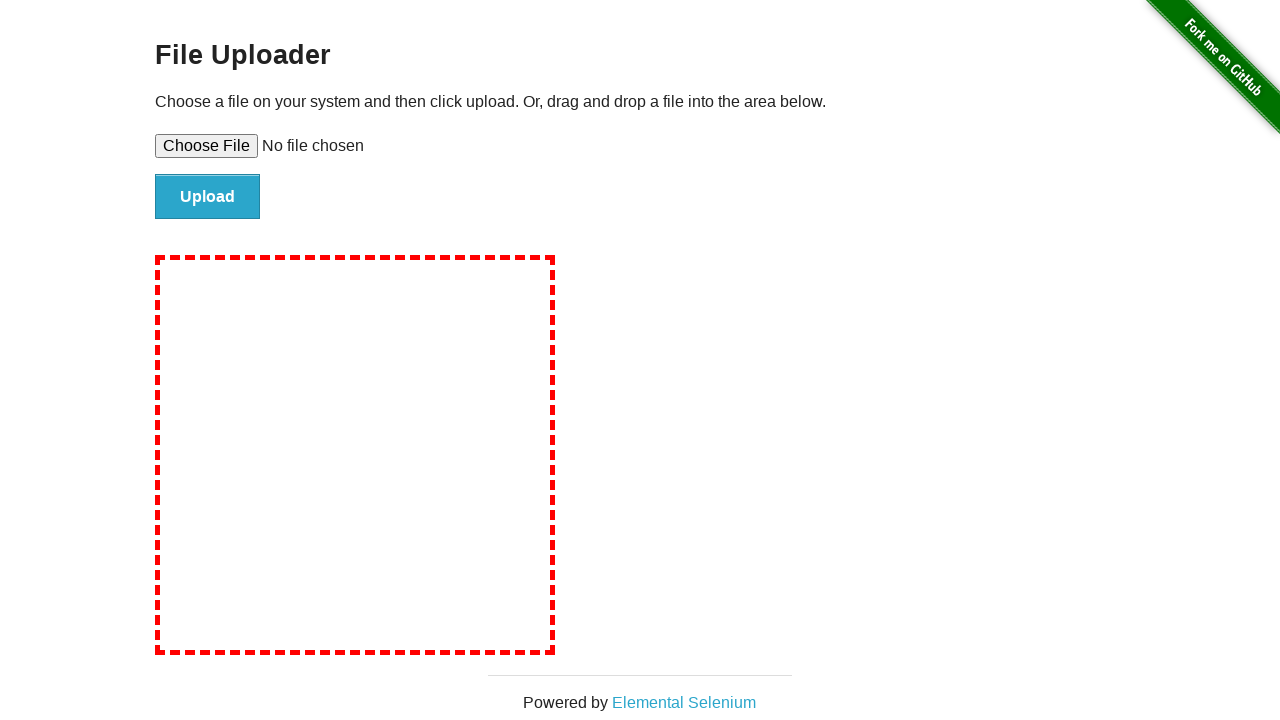

Created temporary test file for upload
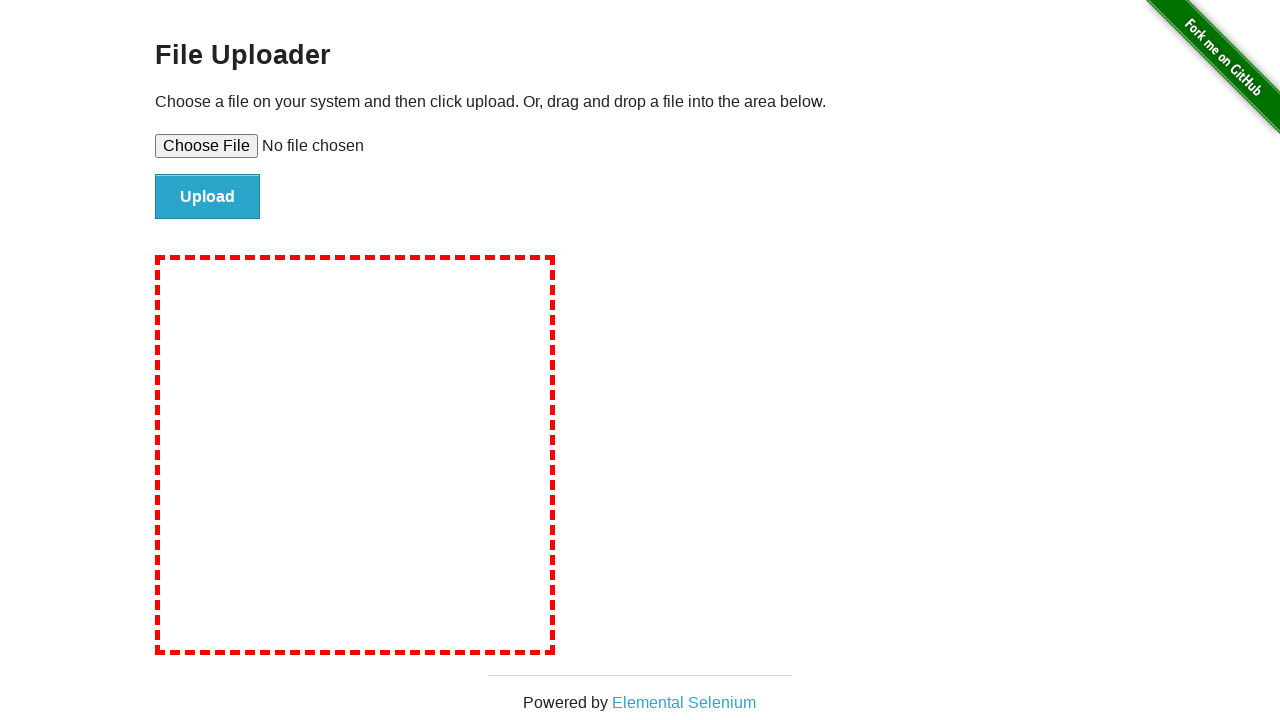

Selected test file in upload input field
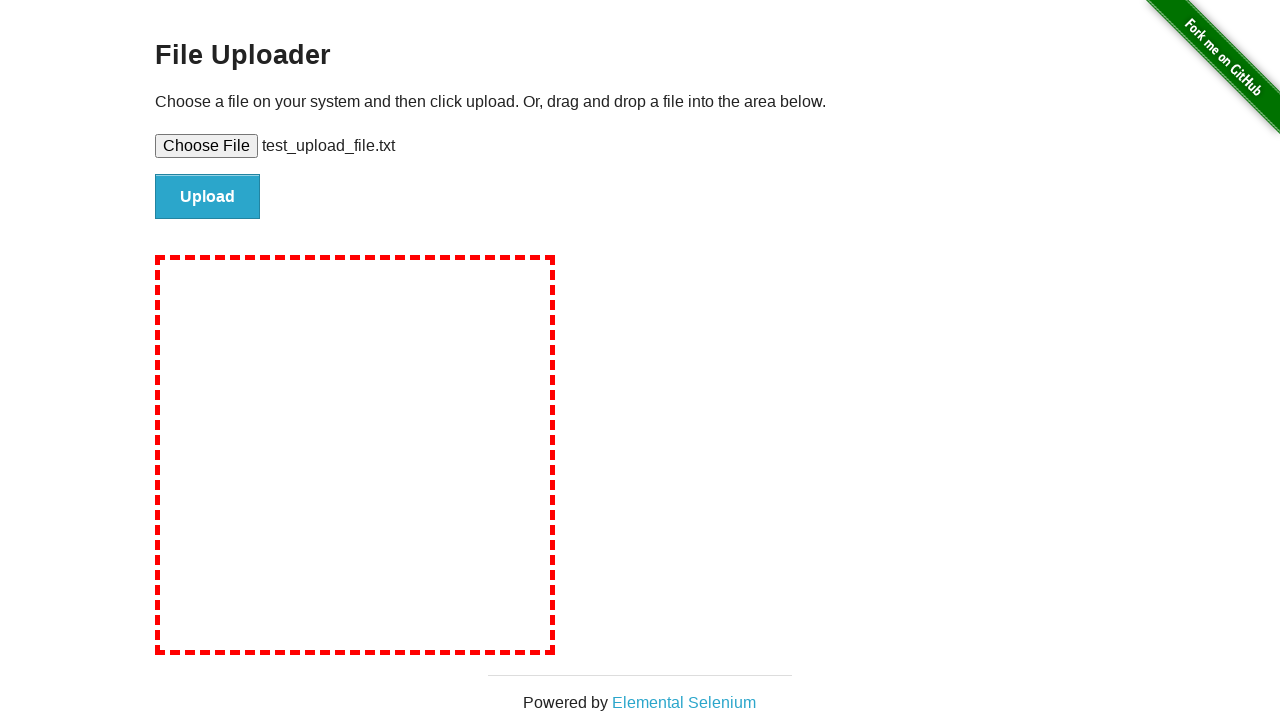

Clicked submit button to upload file at (208, 197) on input[type='submit']
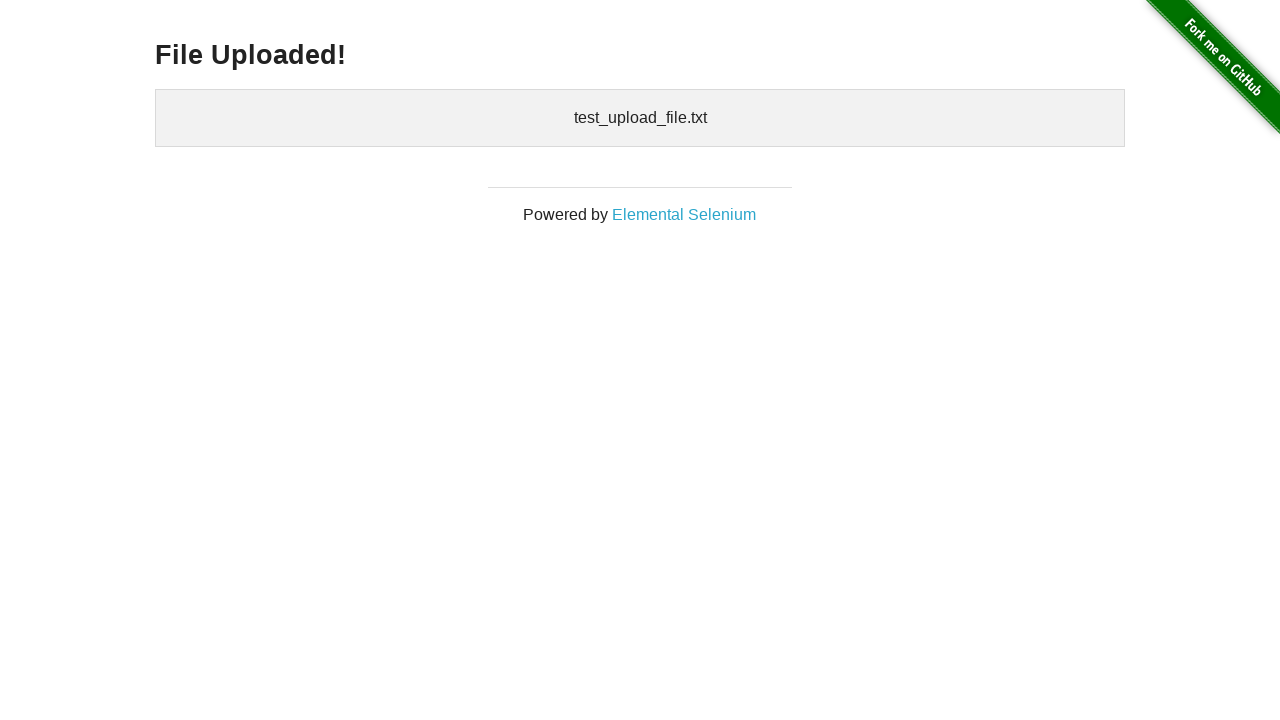

Upload confirmation appeared - file successfully uploaded
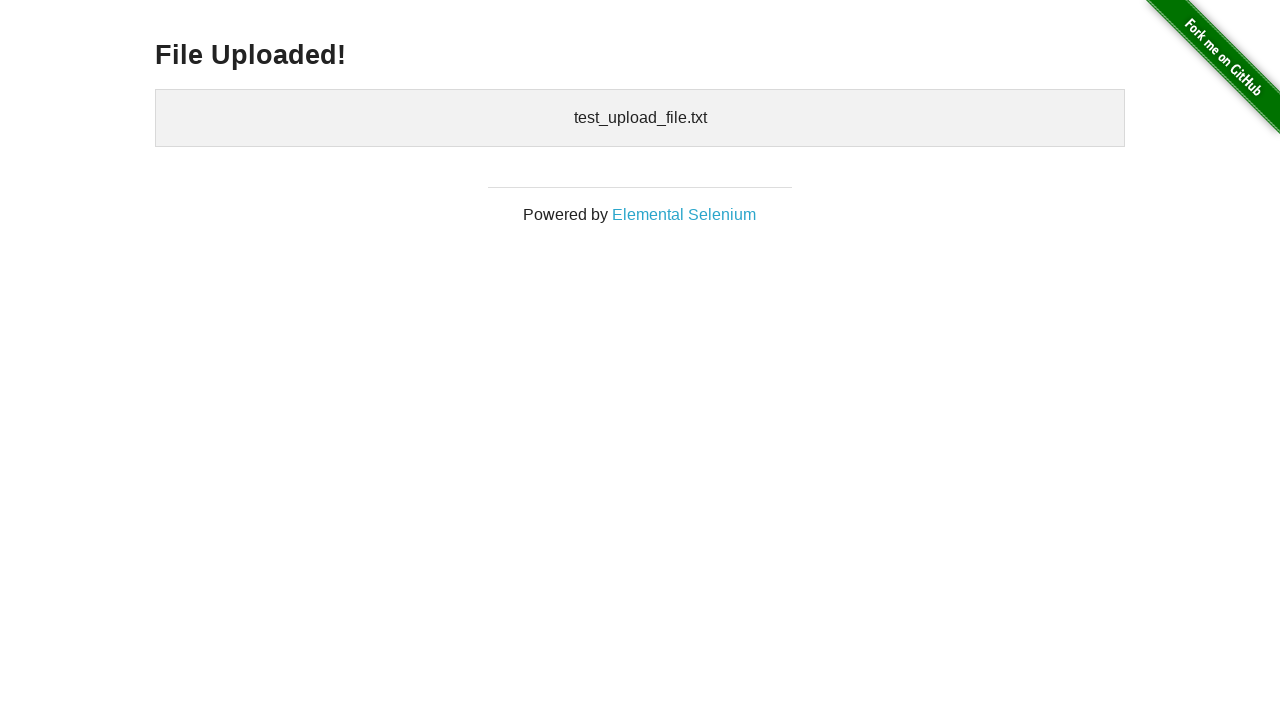

Cleaned up temporary test file
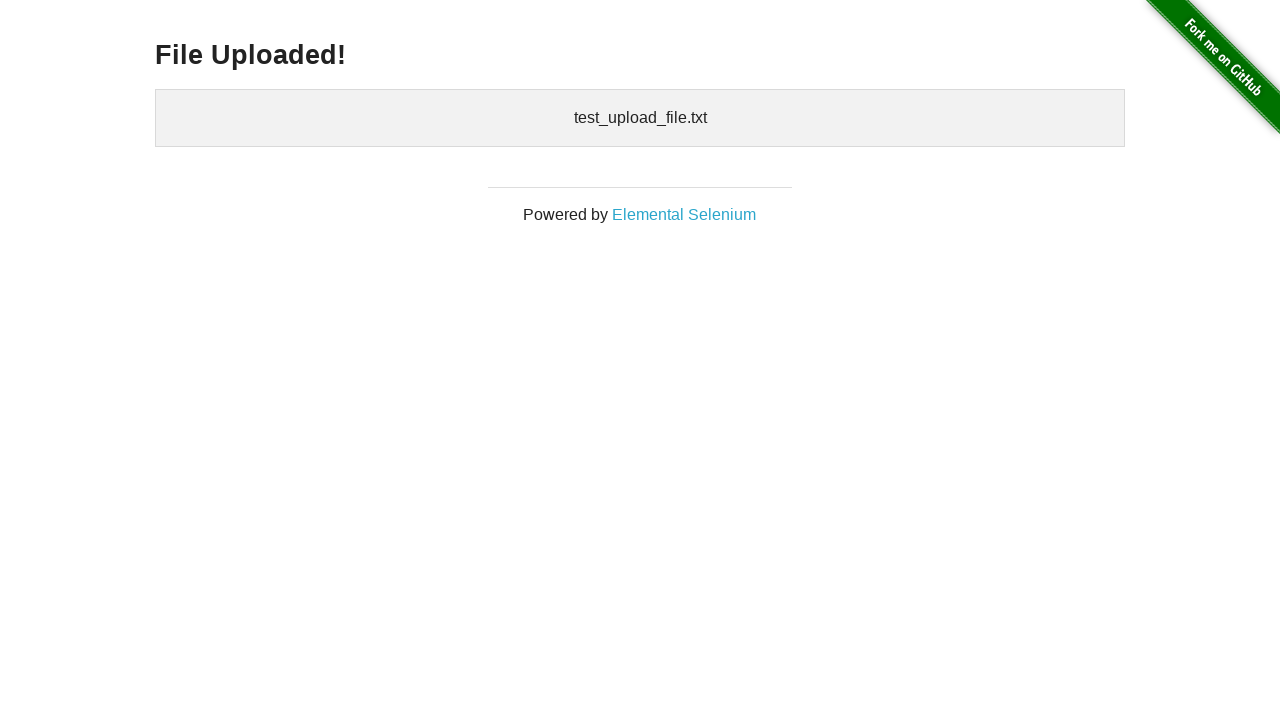

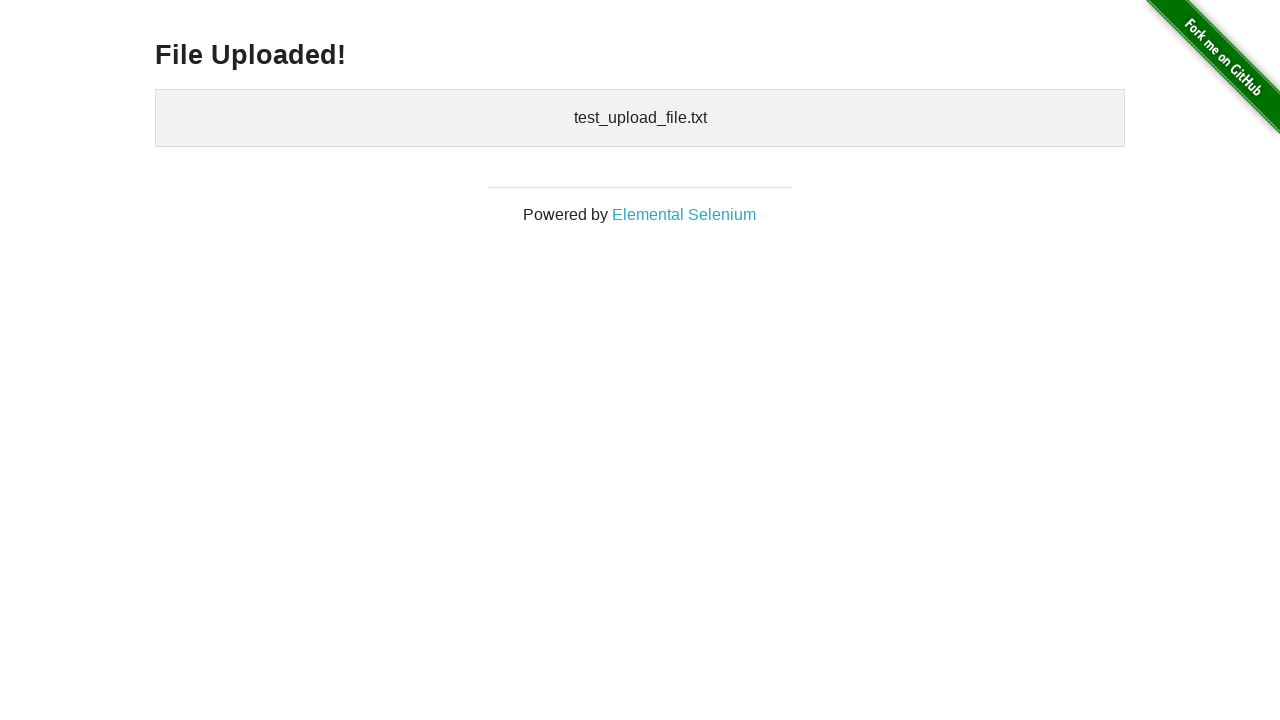